Tests Python.org search functionality by entering "pycon" in the search box and submitting the search

Starting URL: http://www.python.org

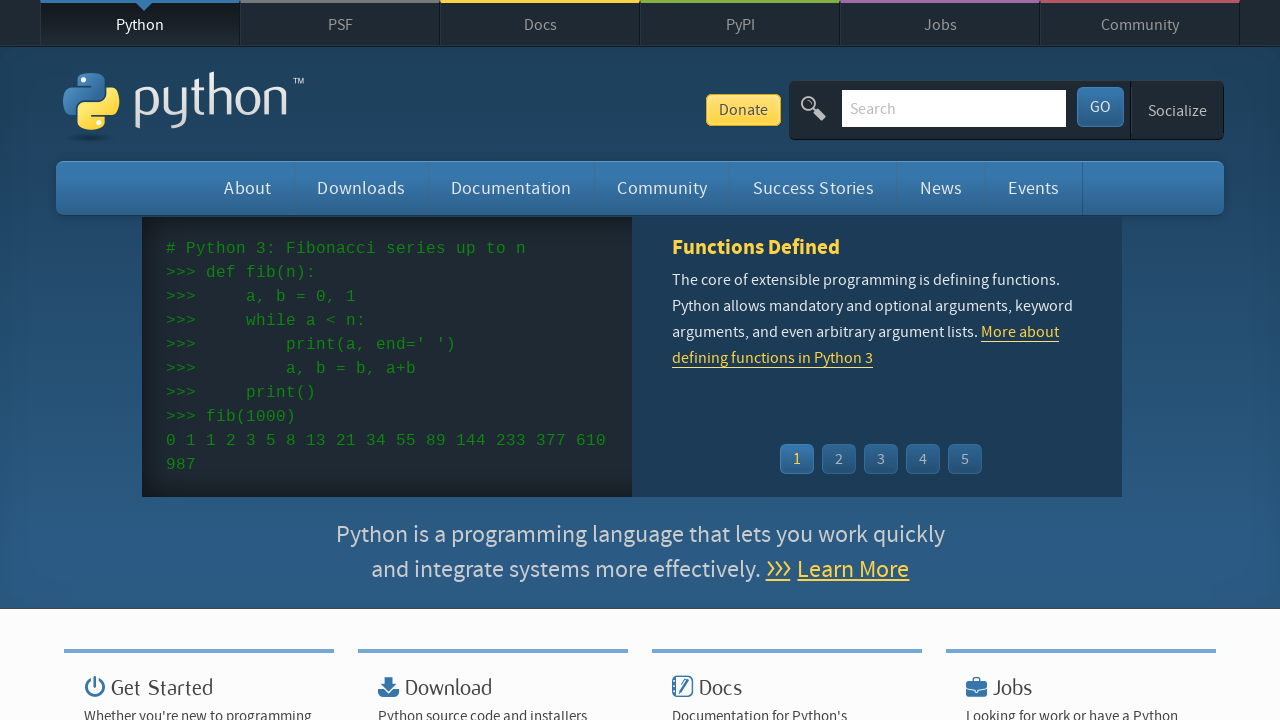

Cleared the search box on input[name='q']
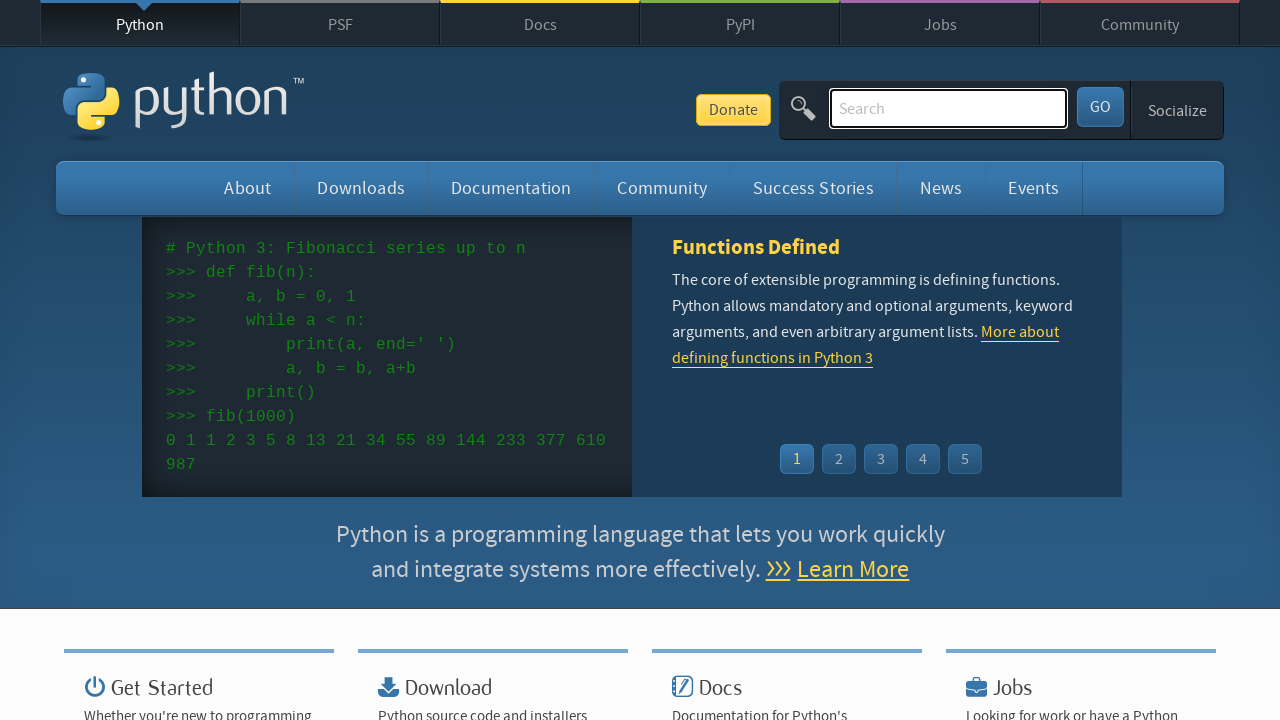

Filled search box with 'pycon' on input[name='q']
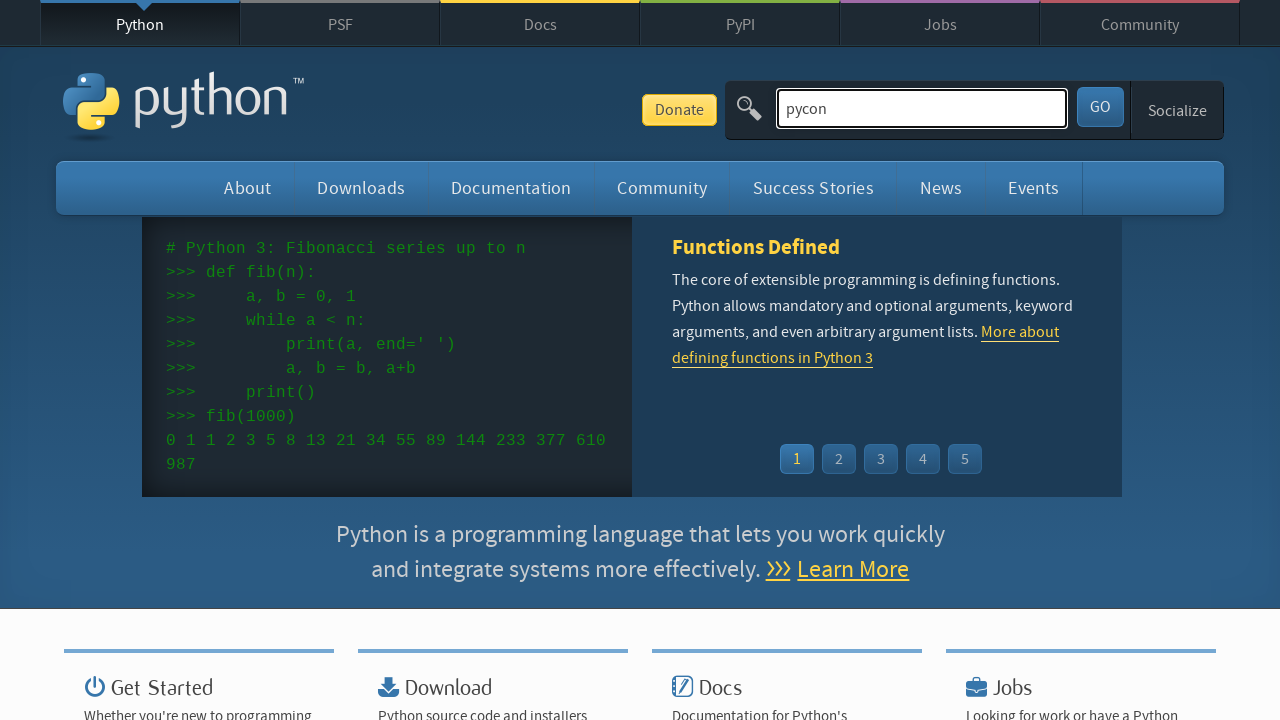

Pressed Enter to submit search for 'pycon' on input[name='q']
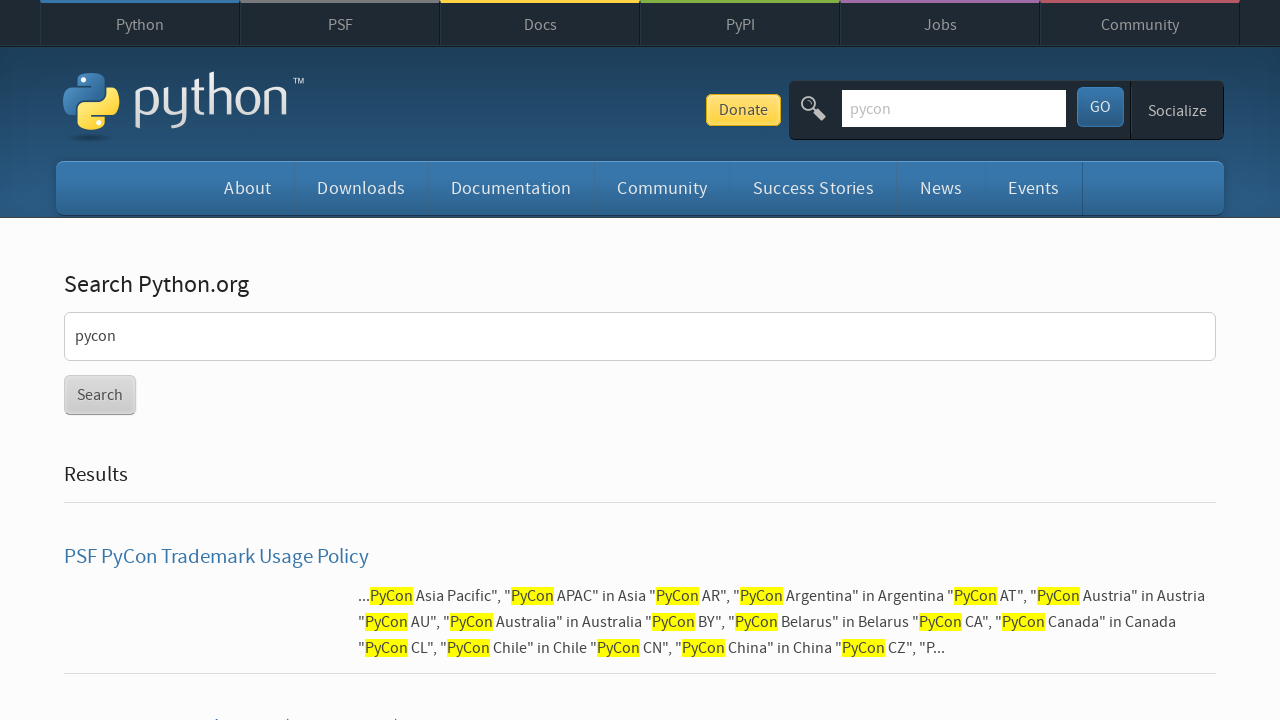

Search results page loaded (networkidle state reached)
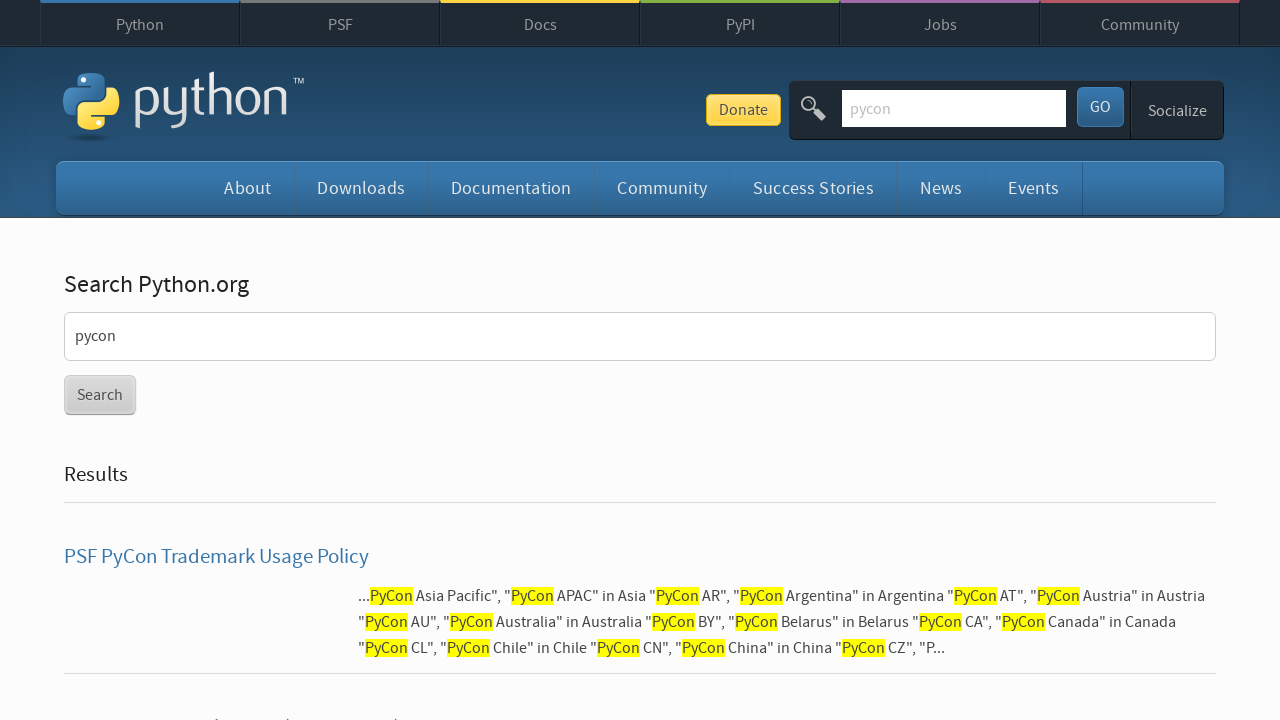

Verified search results contain content (no 'No results found' message)
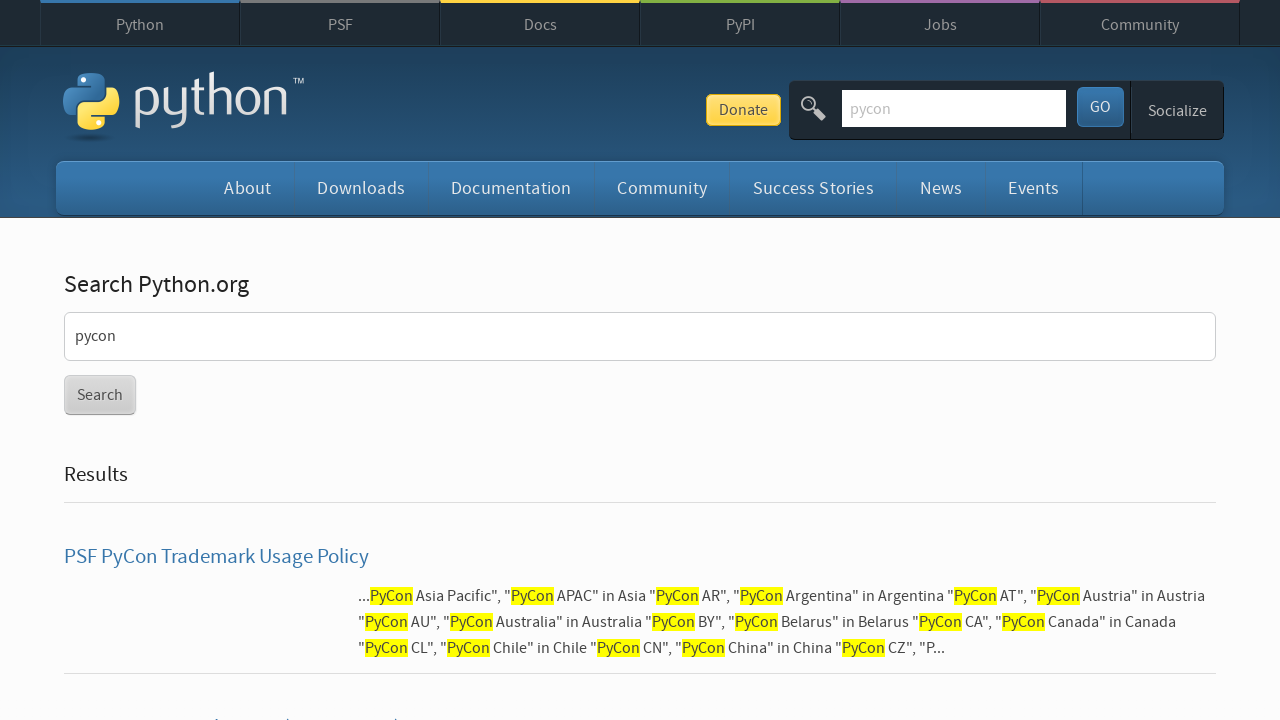

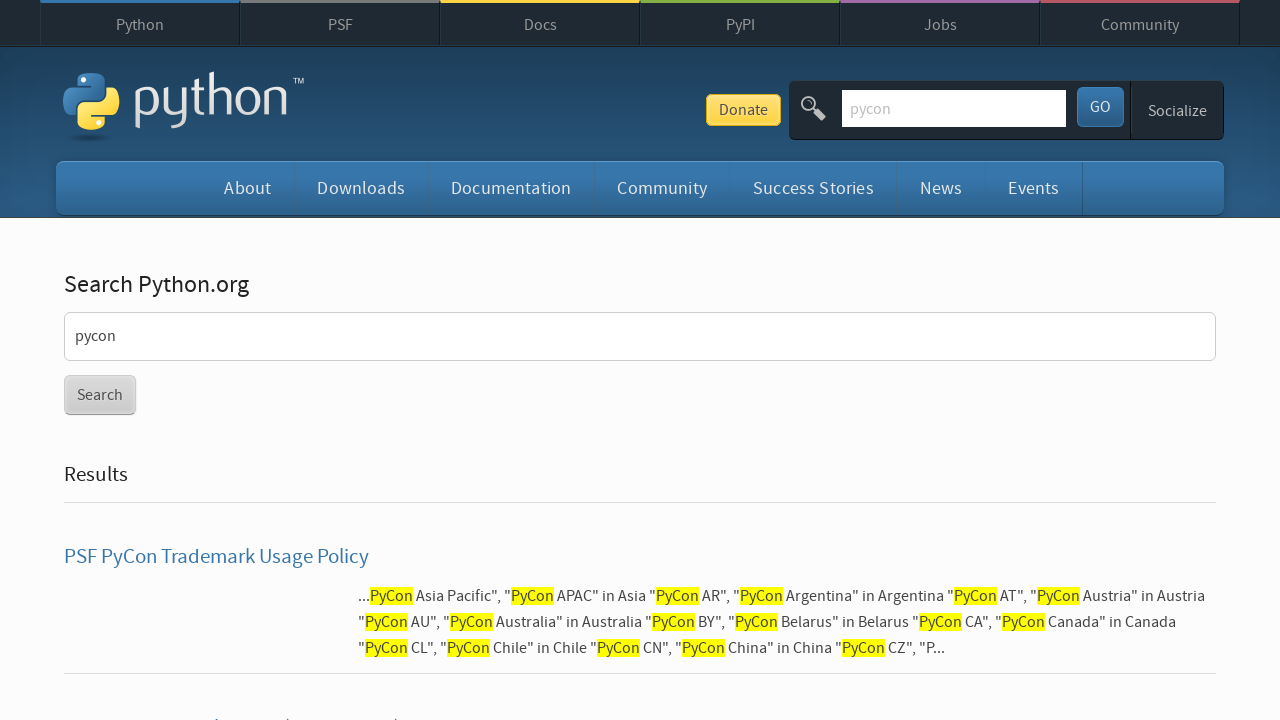